Tests the autocomplete address form by entering an address in the autocomplete field, then manually filling in street number, route, locality, administrative area, postal code, and country fields.

Starting URL: https://formy-project.herokuapp.com/autocomplete

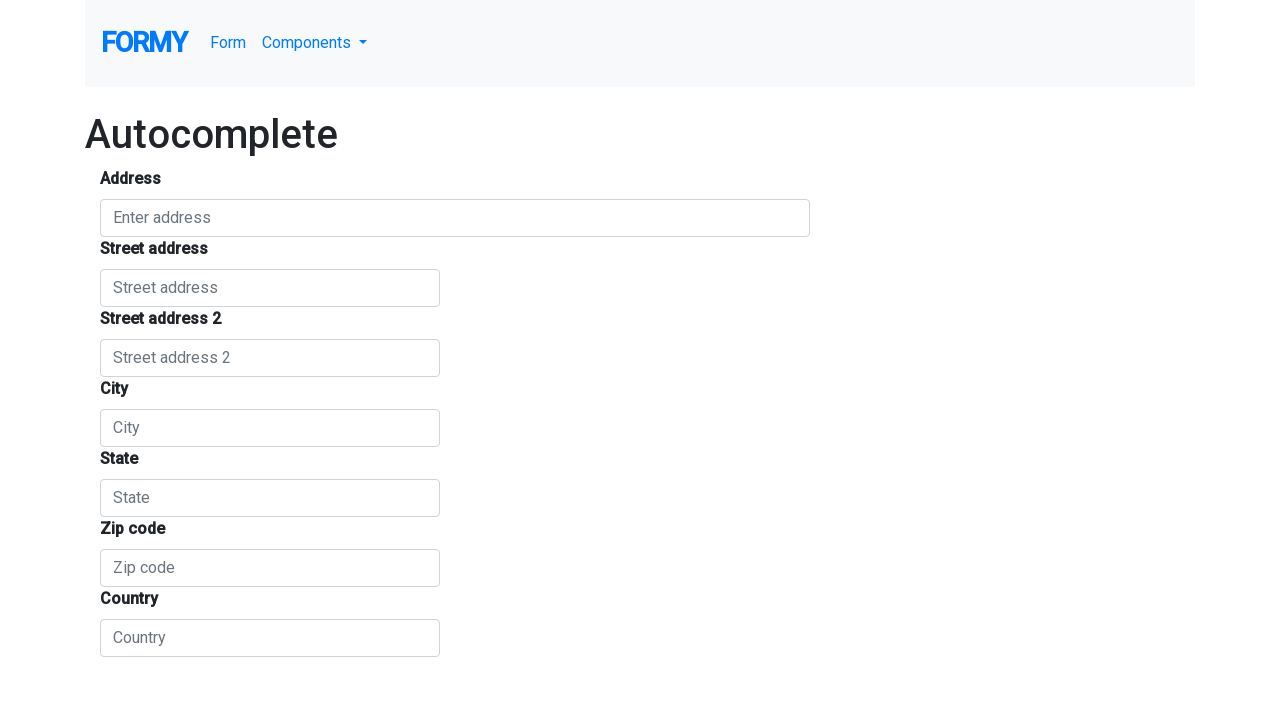

Clicked on autocomplete field at (455, 218) on #autocomplete
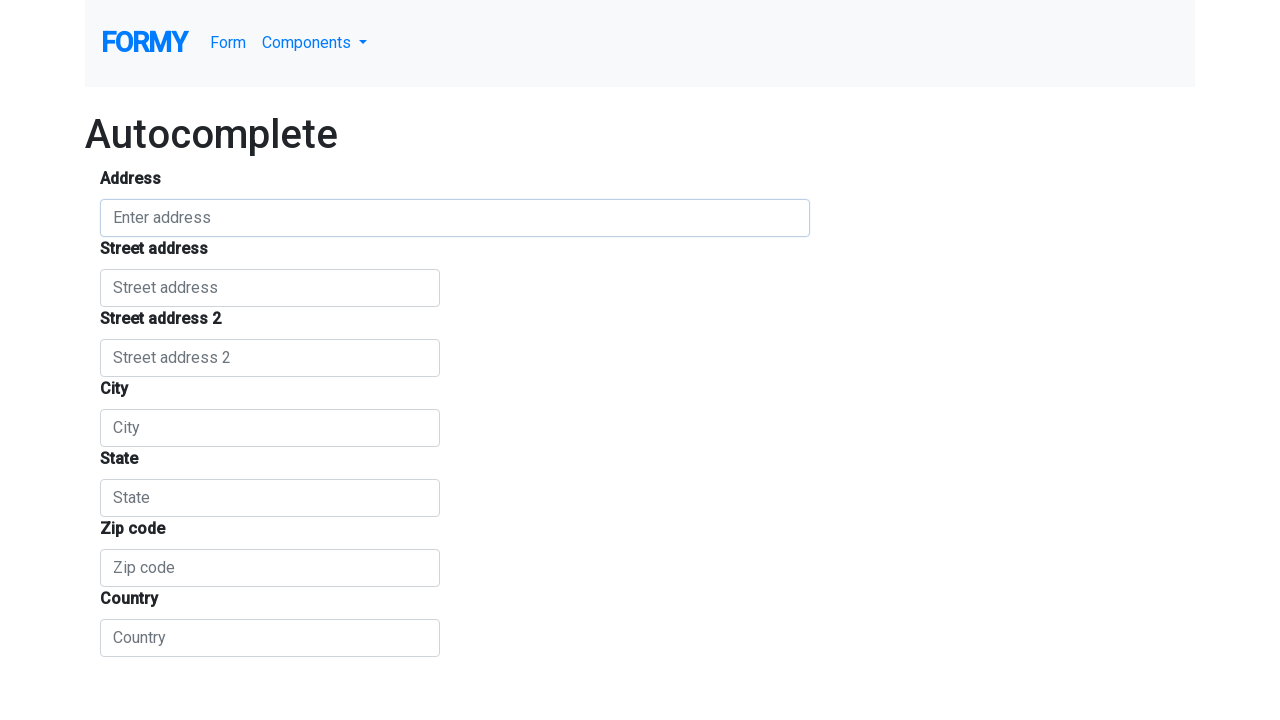

Filled autocomplete field with 'jl. kura kura' on #autocomplete
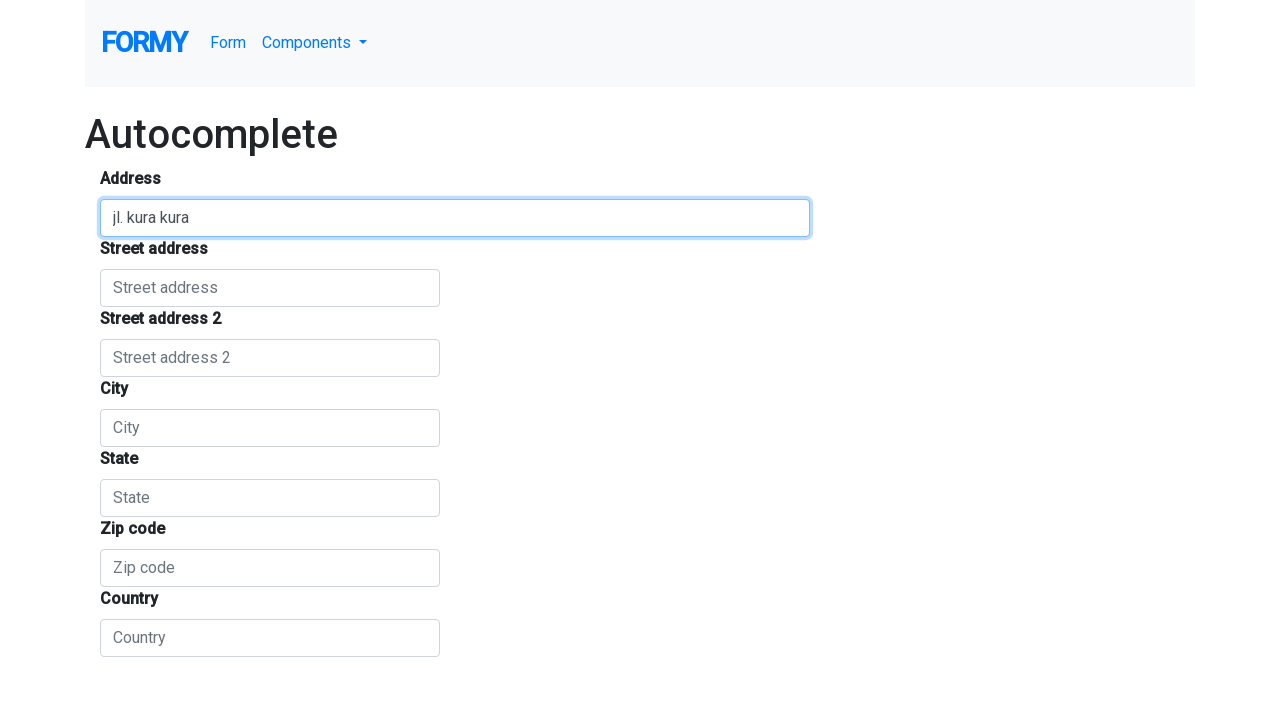

Pressed Enter in autocomplete field on #autocomplete
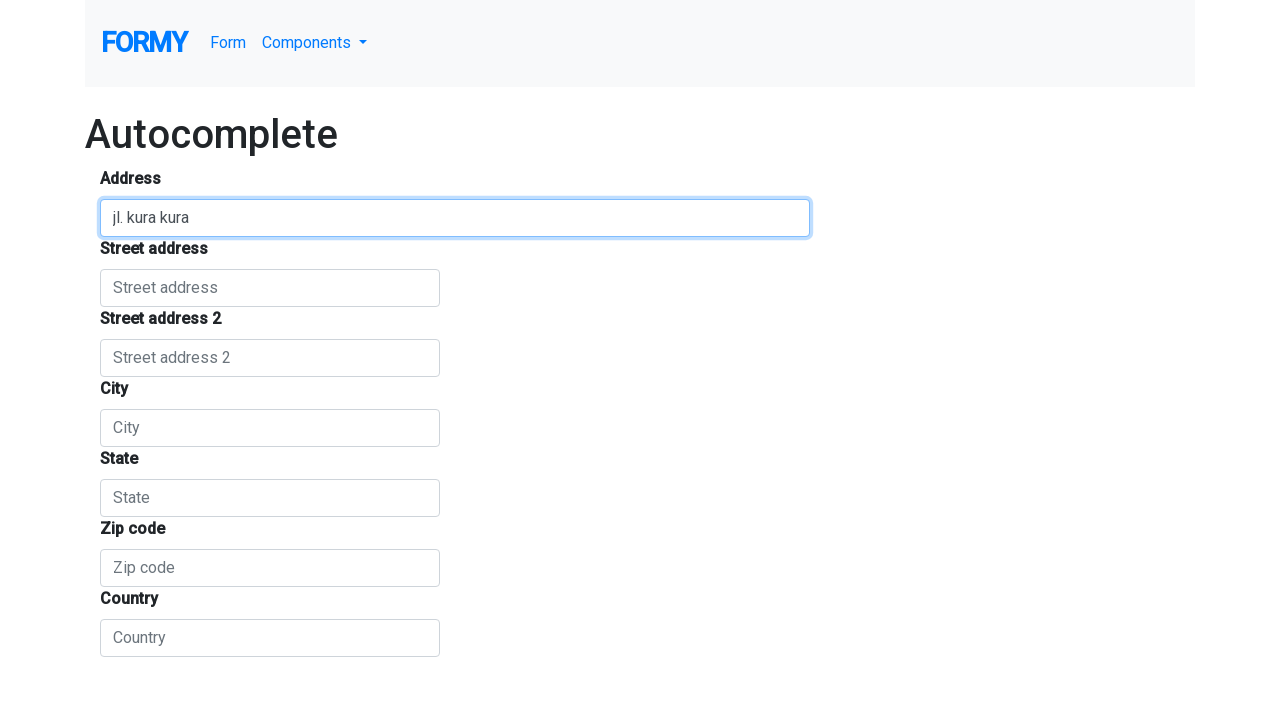

Clicked on autocomplete suggestion area at (640, 412) on xpath=(.//*[normalize-space(text()) and normalize-space(.)='Autocomplete'])[2]/f
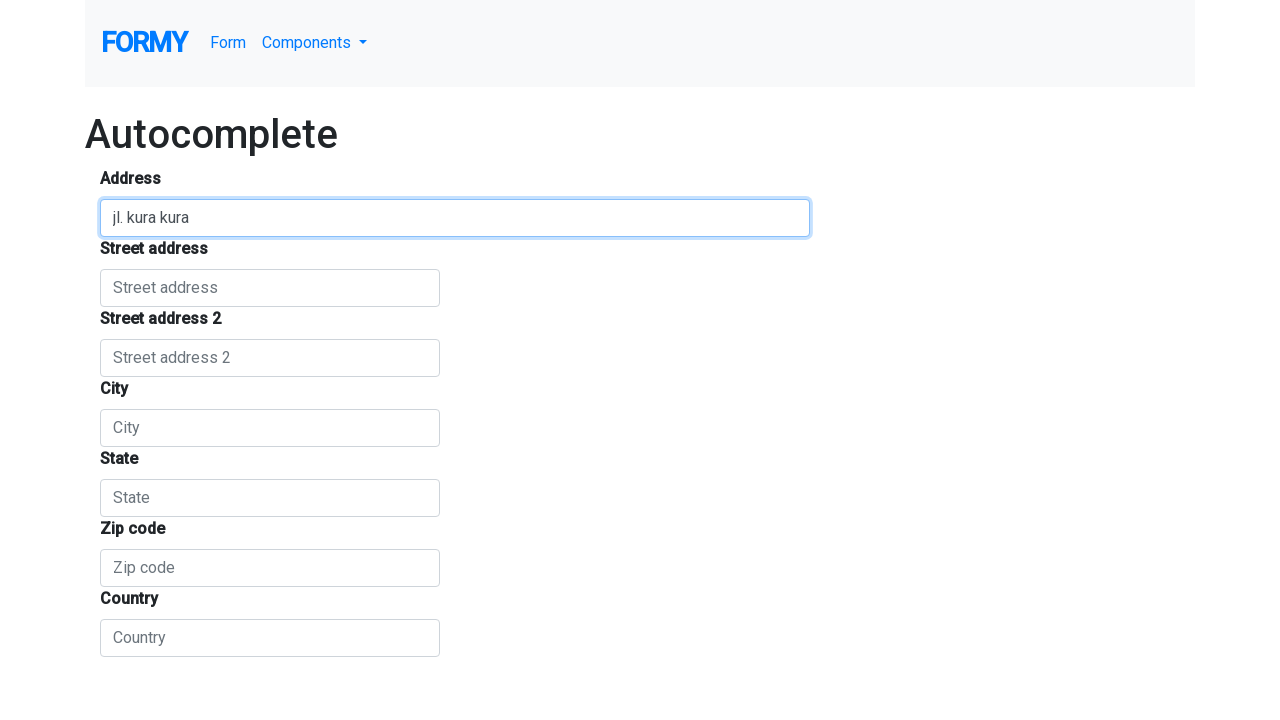

Waited 1 second for autocomplete dropdown
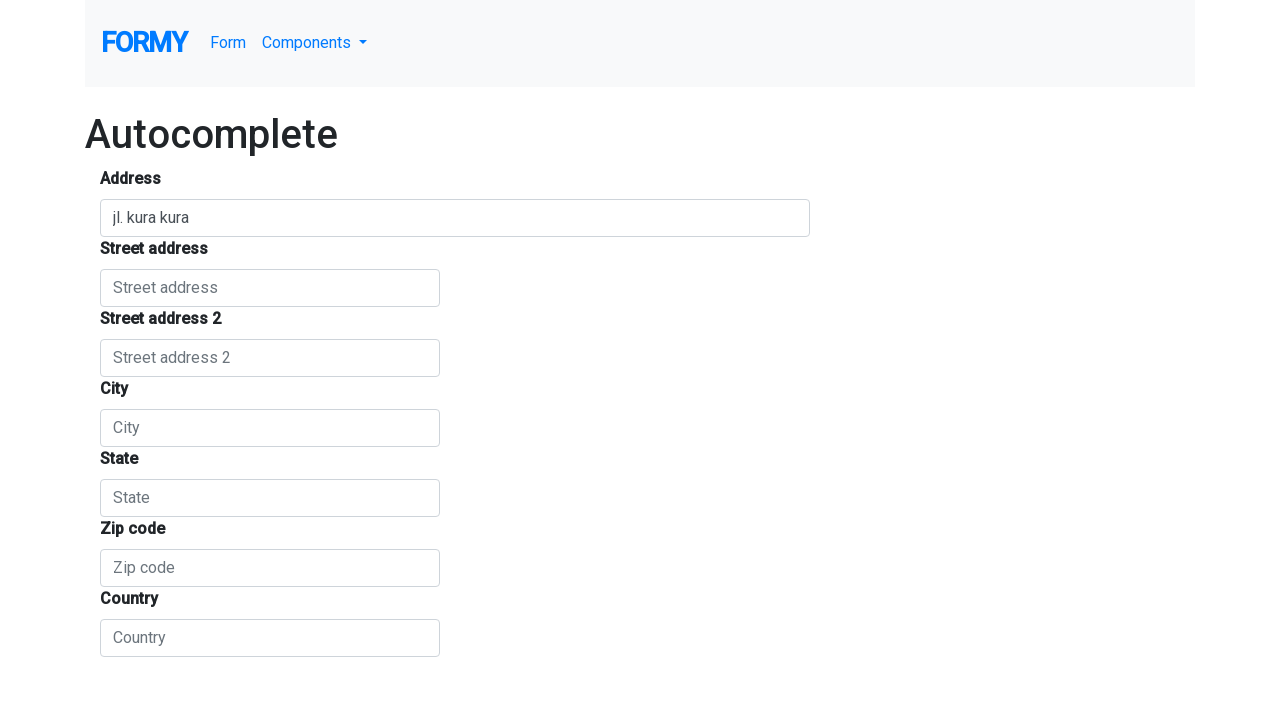

Clicked on street number field at (270, 288) on #street_number
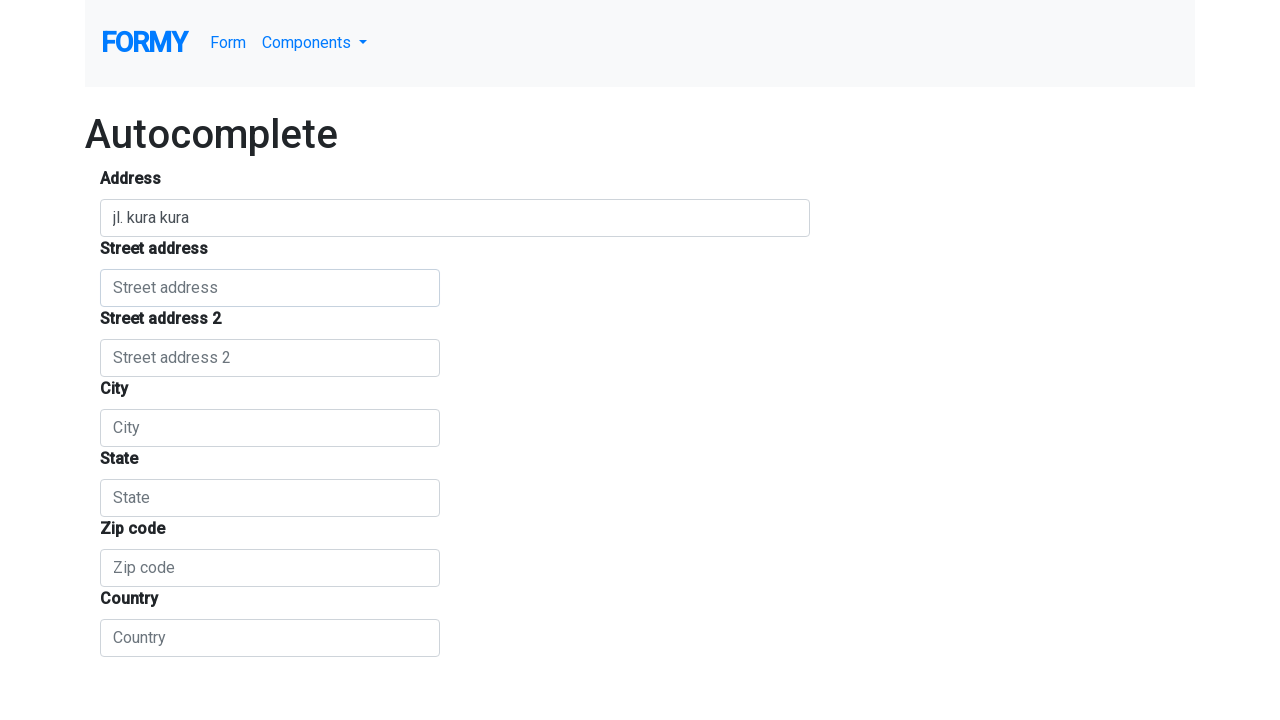

Filled street number field with 'jl. cendrawasih' on #street_number
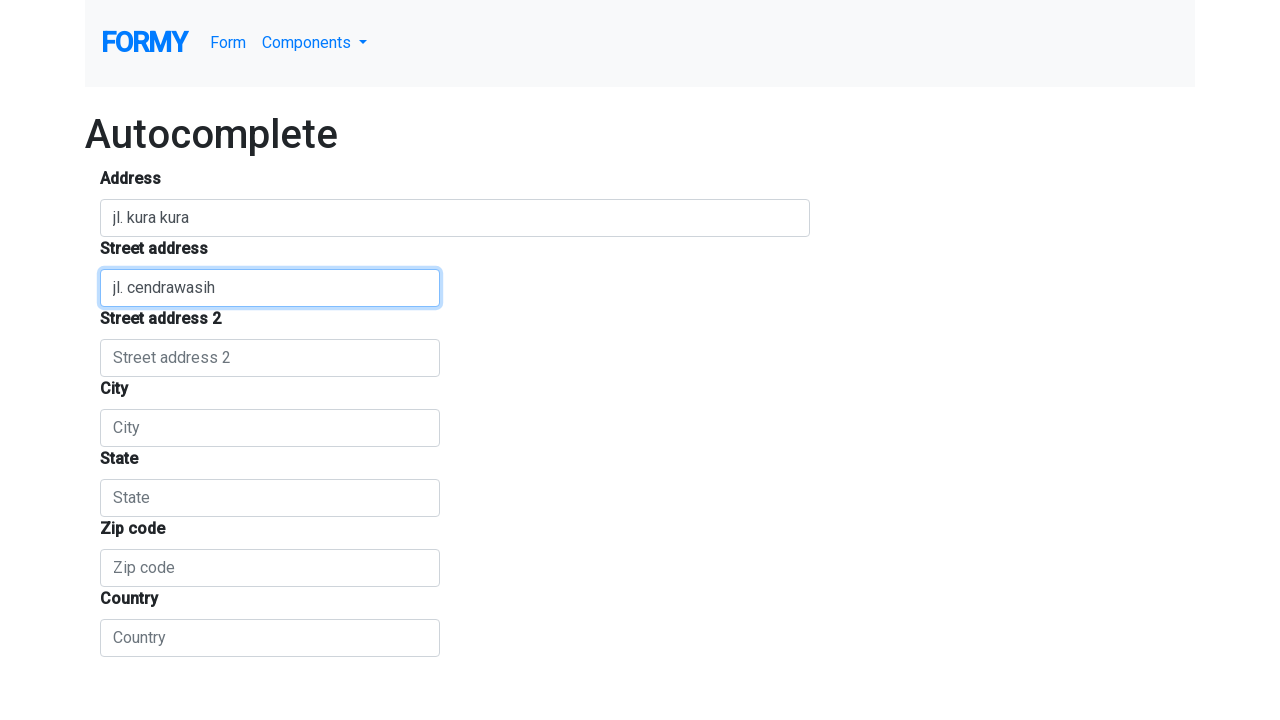

Clicked on route field at (270, 358) on #route
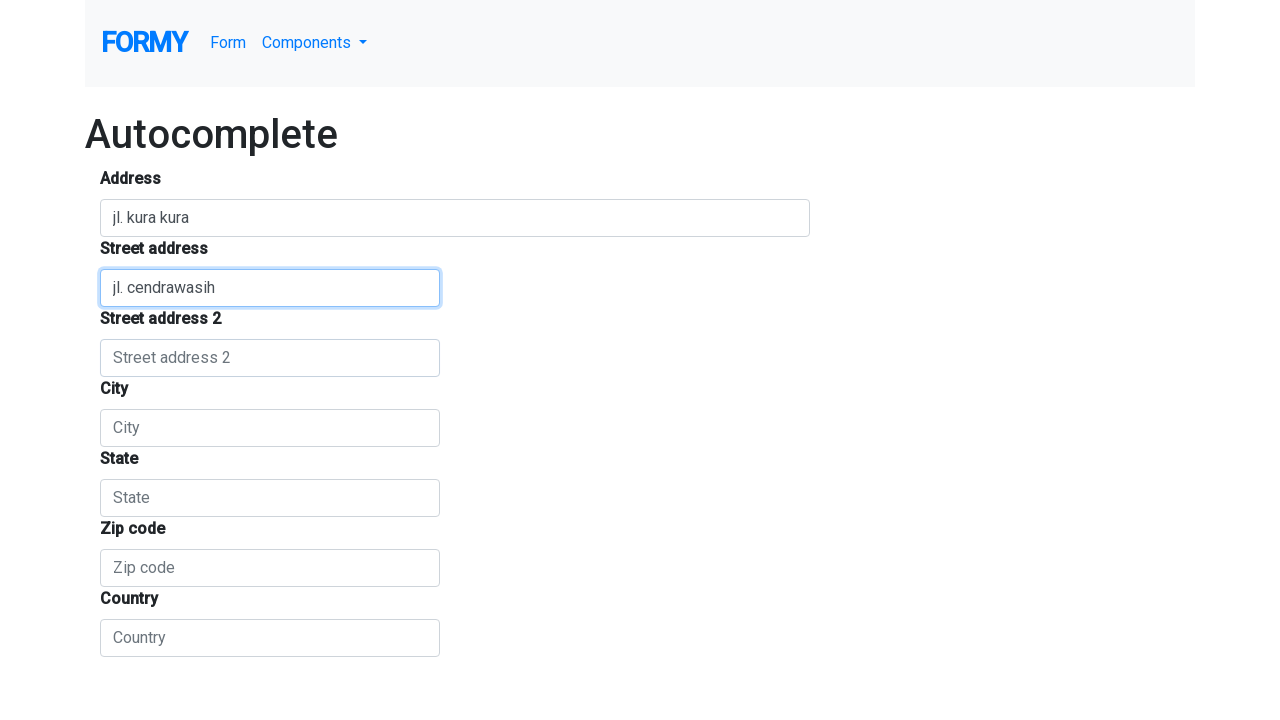

Filled route field with 'jl. burung hantu' on #route
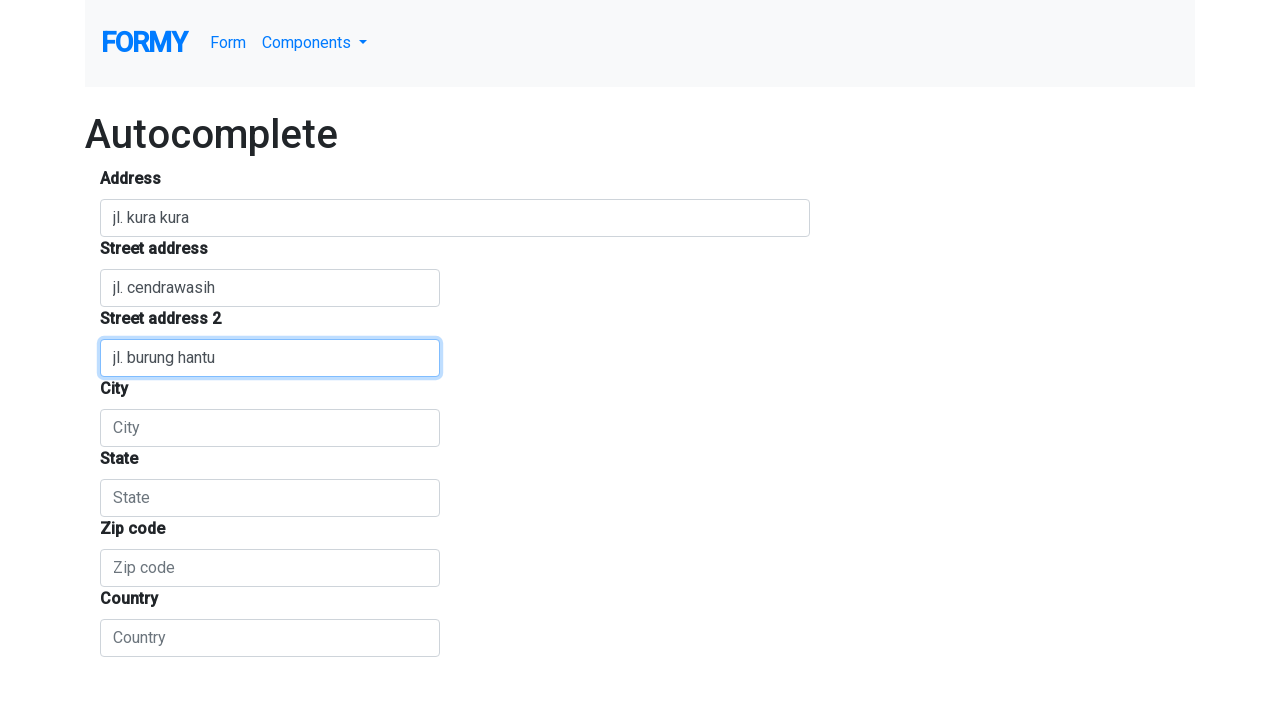

Clicked on locality field at (270, 428) on #locality
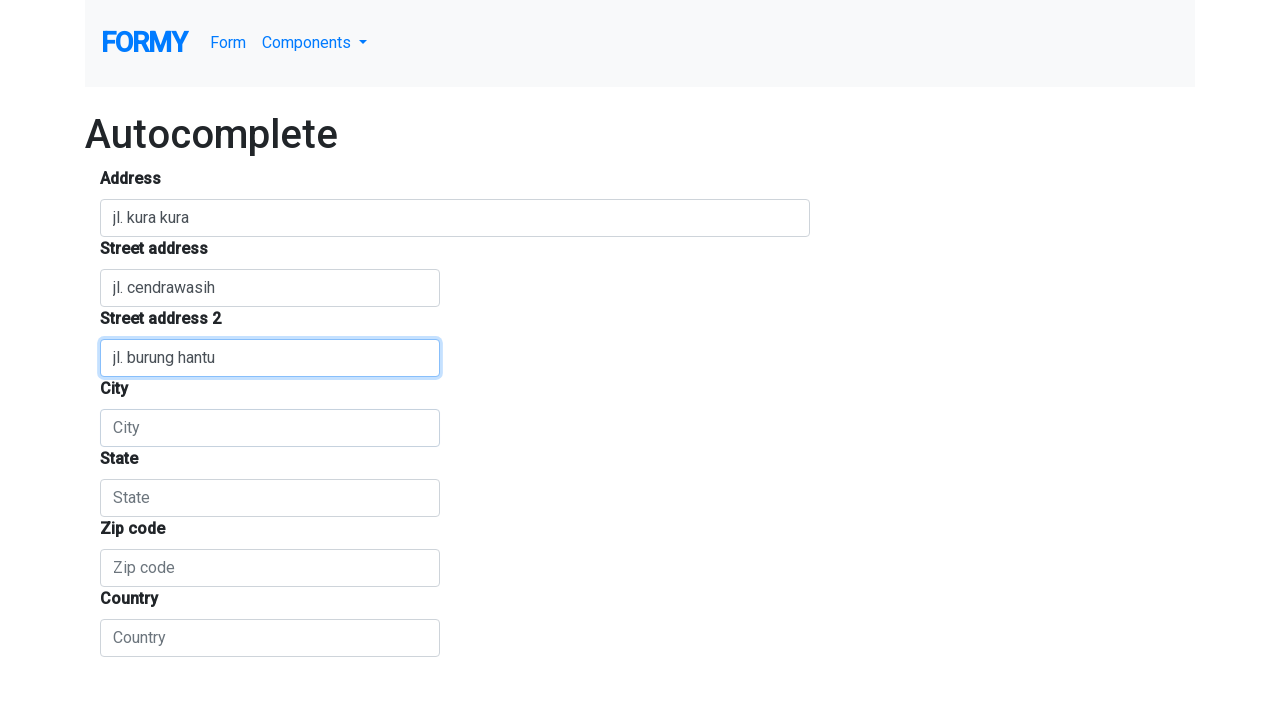

Filled locality field with 'Jakarta' on #locality
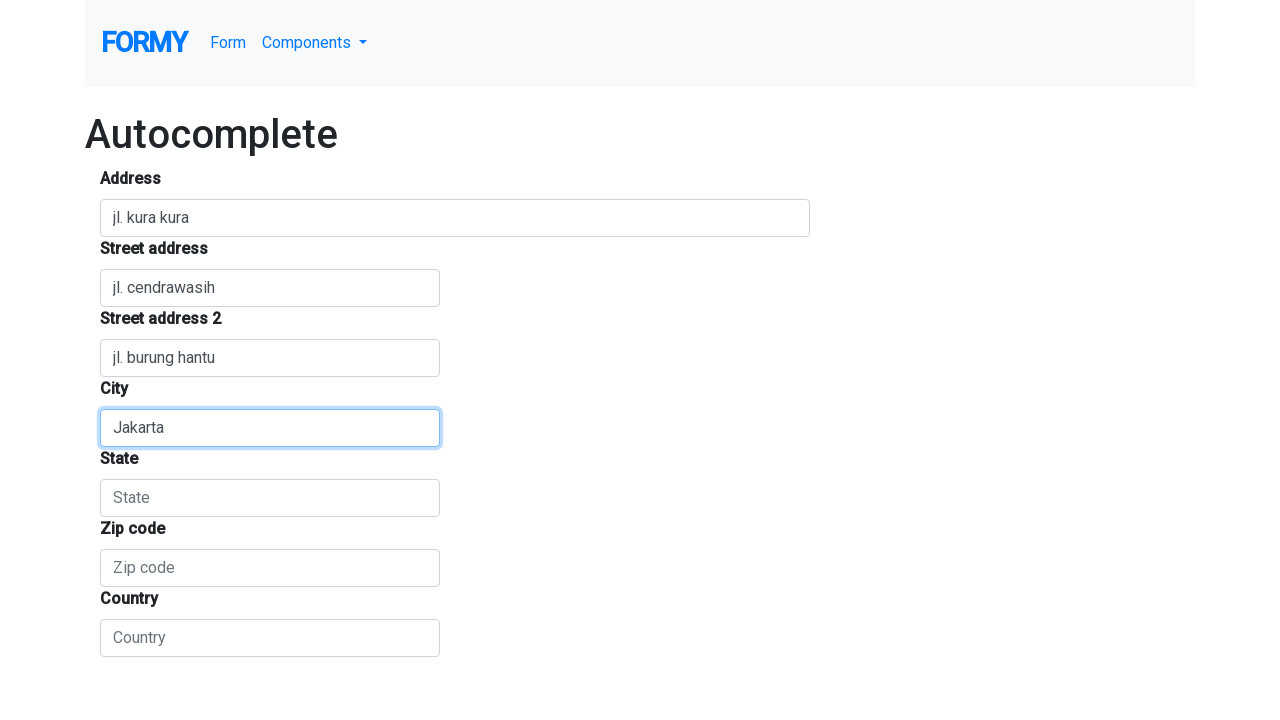

Clicked on administrative area field at (270, 498) on #administrative_area_level_1
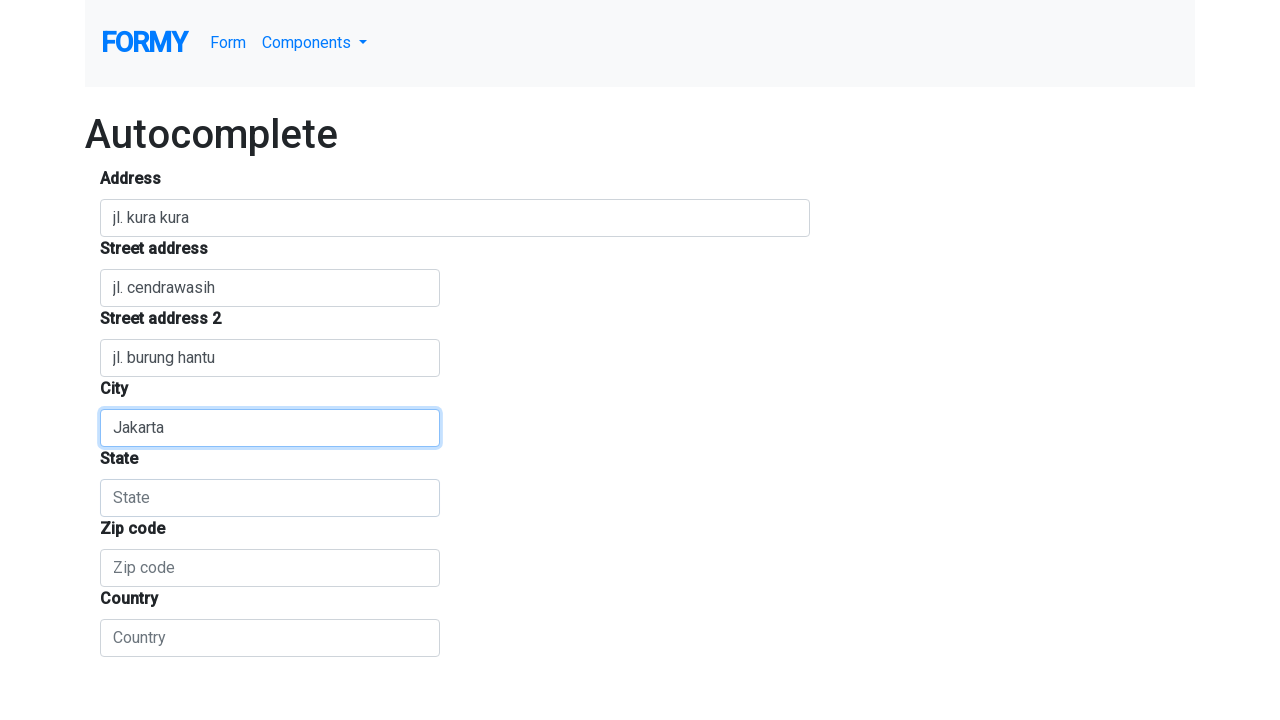

Filled administrative area field with 'Jakarta barat' on #administrative_area_level_1
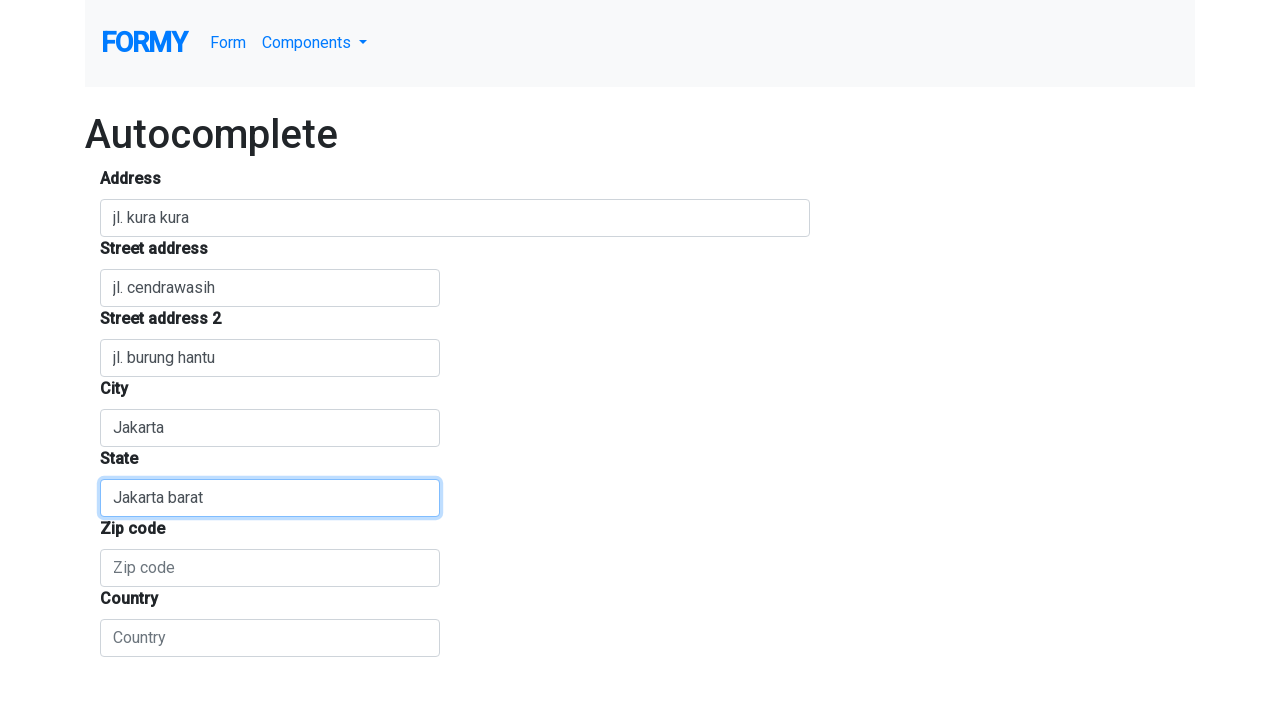

Clicked on postal code field at (270, 568) on #postal_code
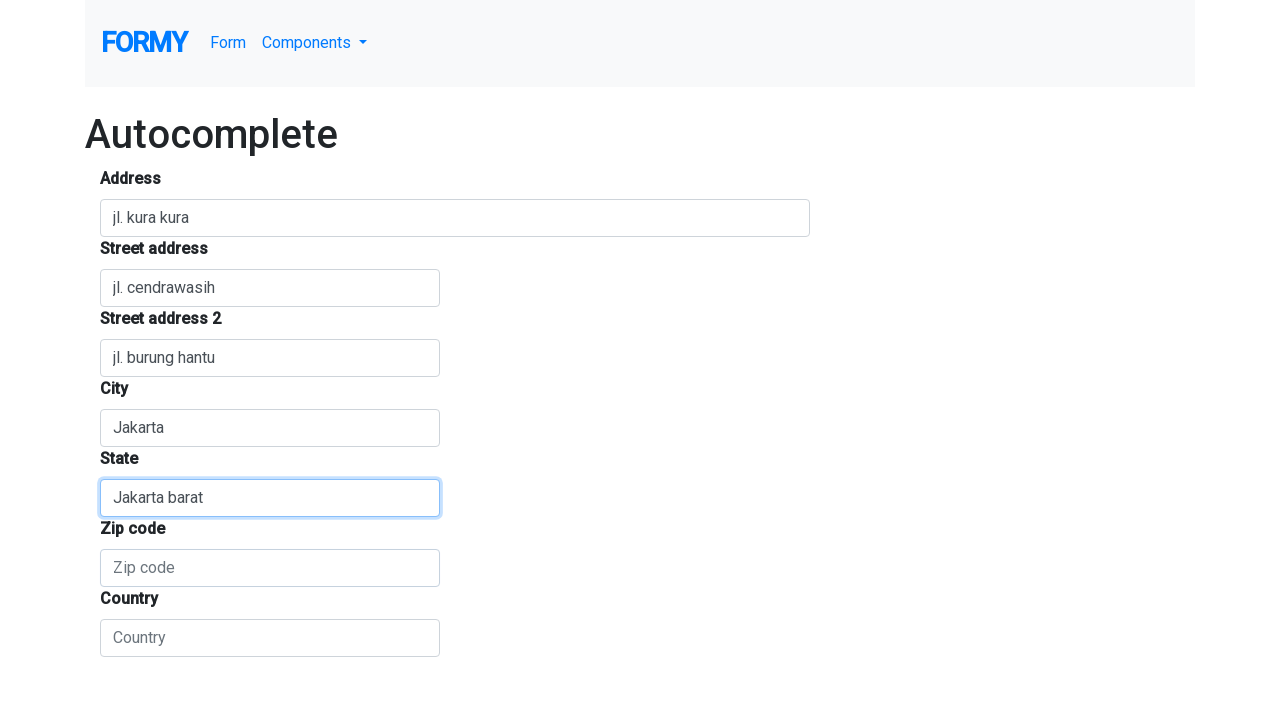

Filled postal code field with '628773' on #postal_code
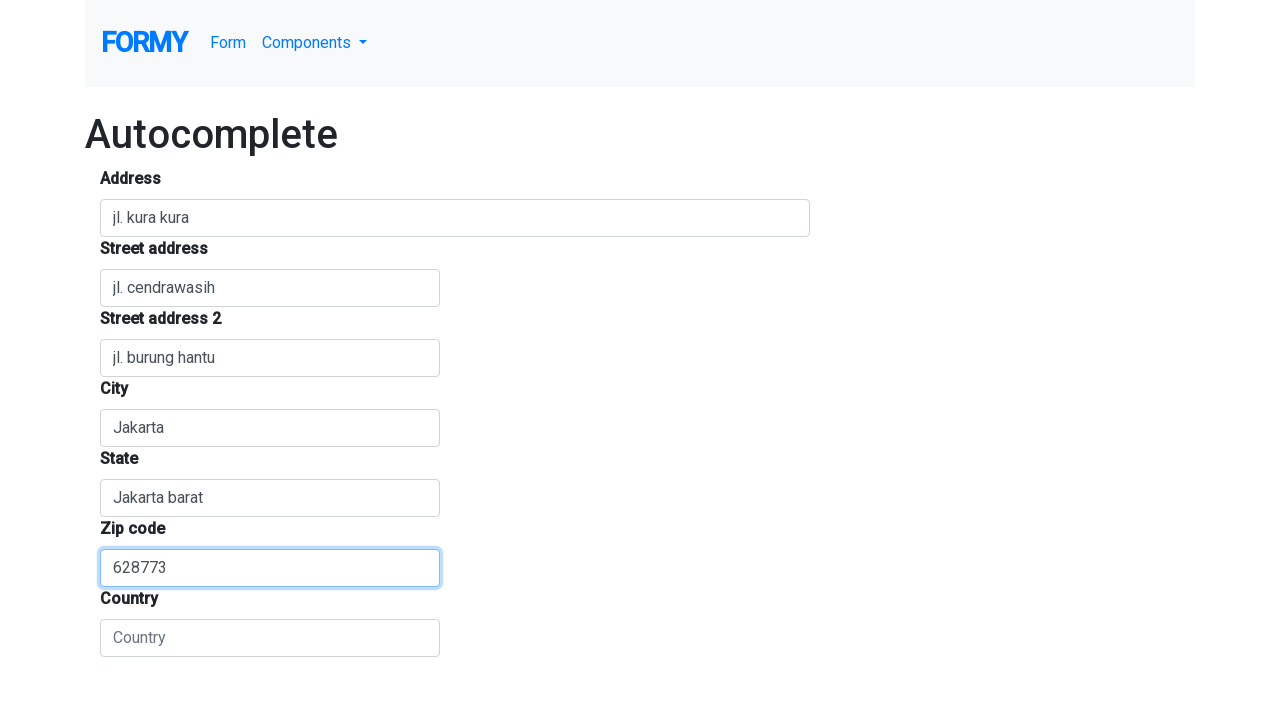

Clicked on country field at (270, 638) on #country
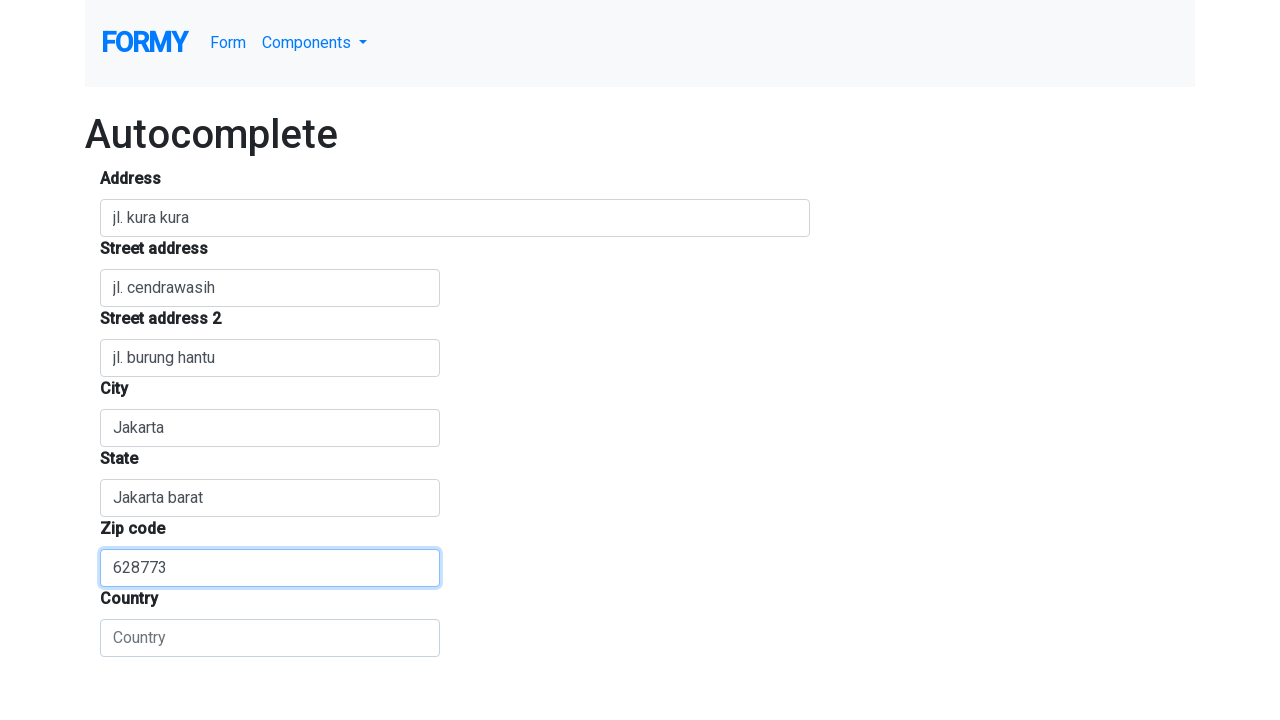

Filled country field with 'Indonesia' on #country
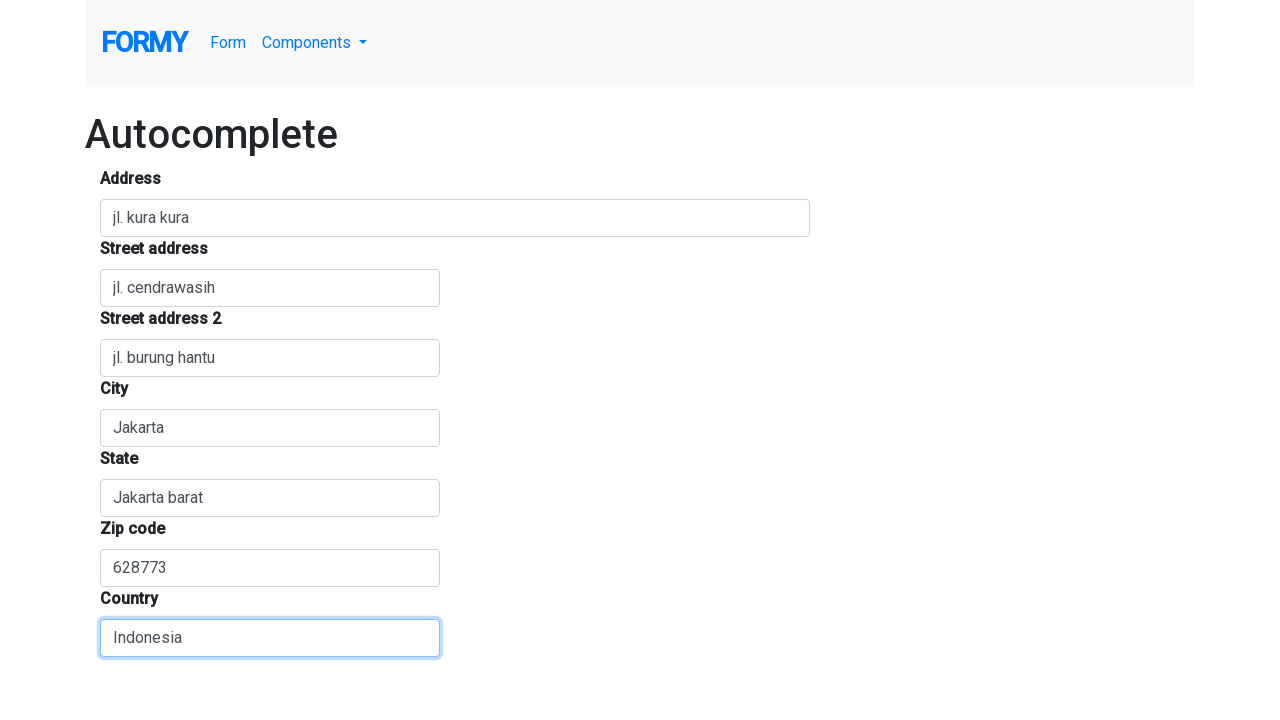

Clicked outside the form to deselect fields at (640, 412) on xpath=(.//*[normalize-space(text()) and normalize-space(.)='Autocomplete'])[2]/f
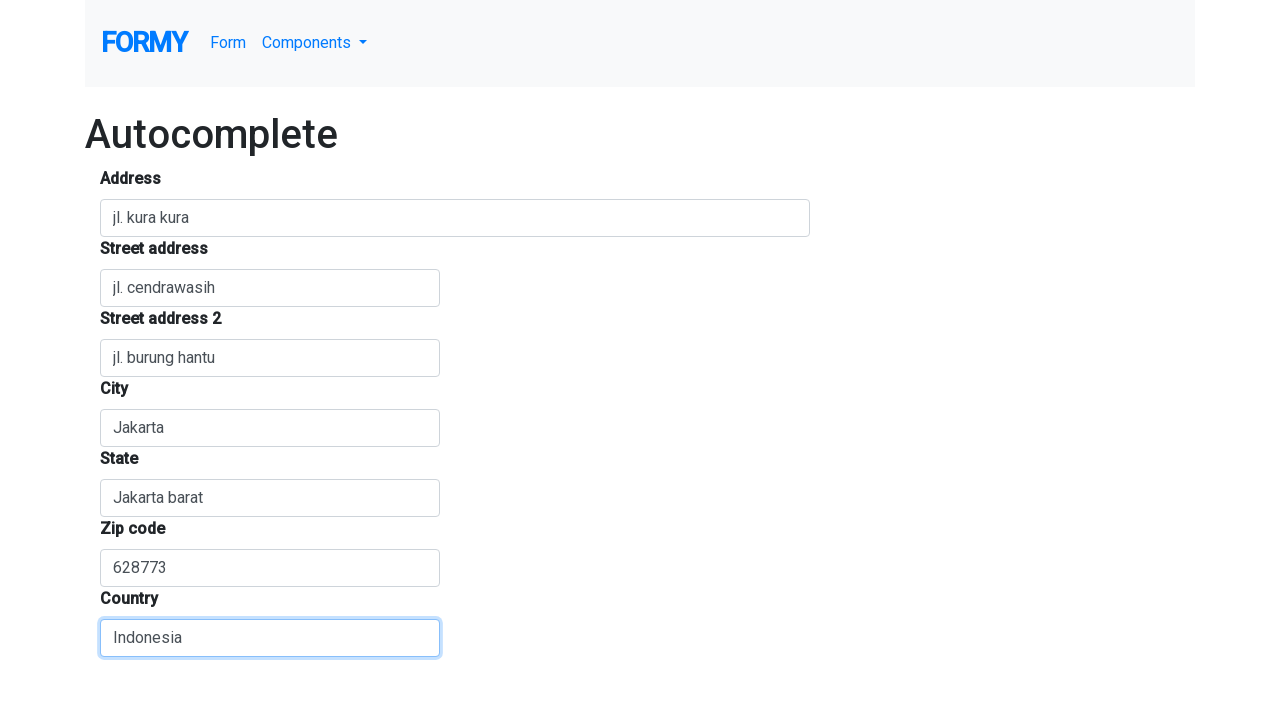

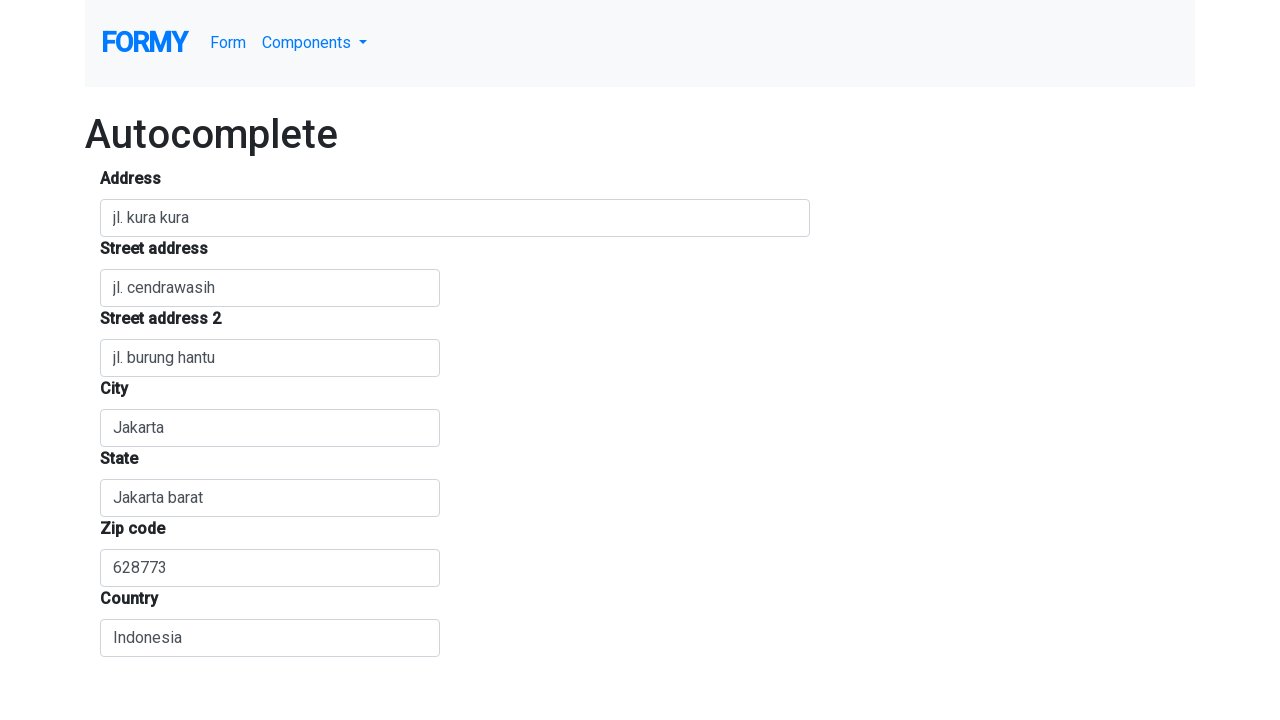